Tests a registration form by filling in first name, last name, and email fields in the first block, submitting the form, and verifying the success message.

Starting URL: http://suninjuly.github.io/registration1.html

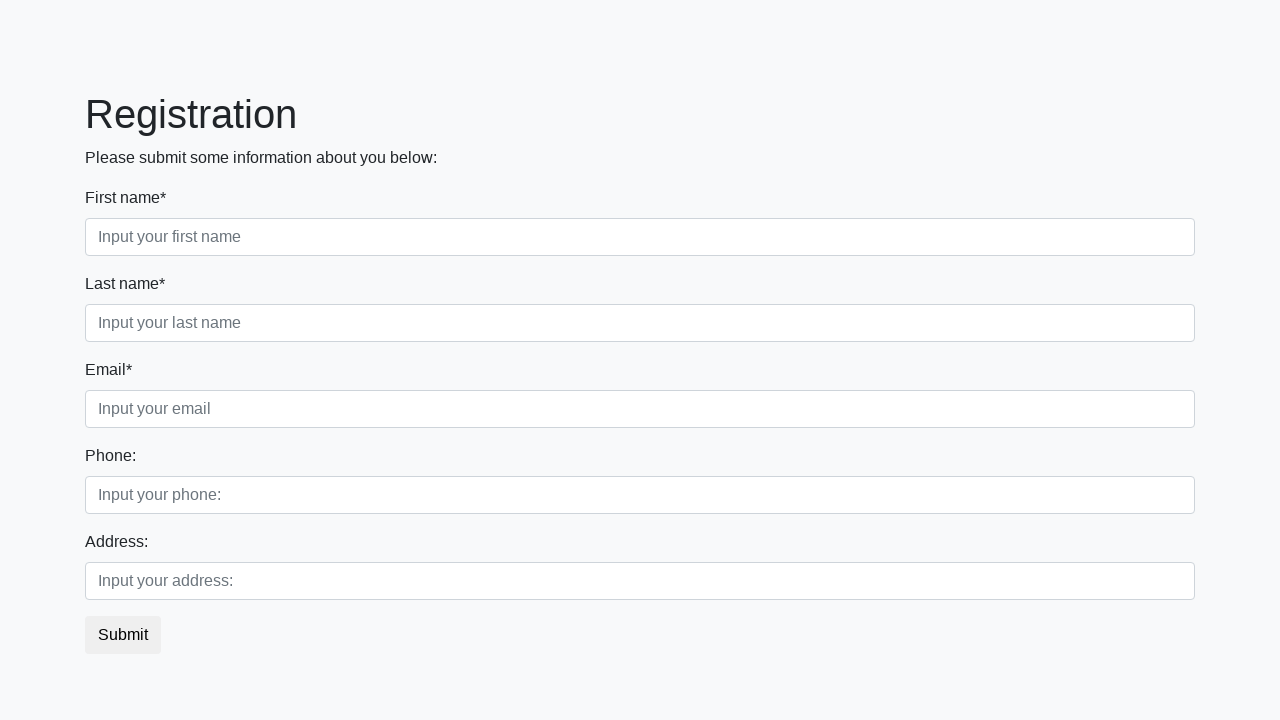

Filled first name field with 'Petr' on .first_block .form-control.first
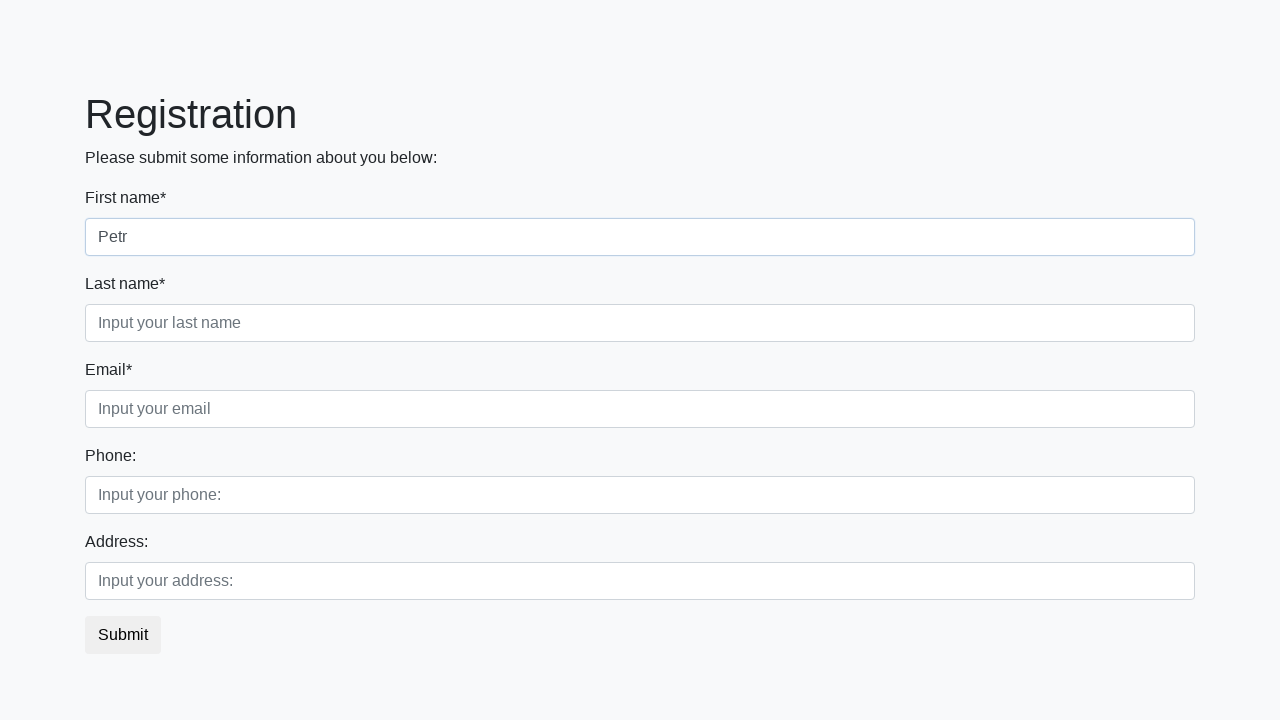

Filled last name field with 'Ivanov' on .first_block .form-control.second
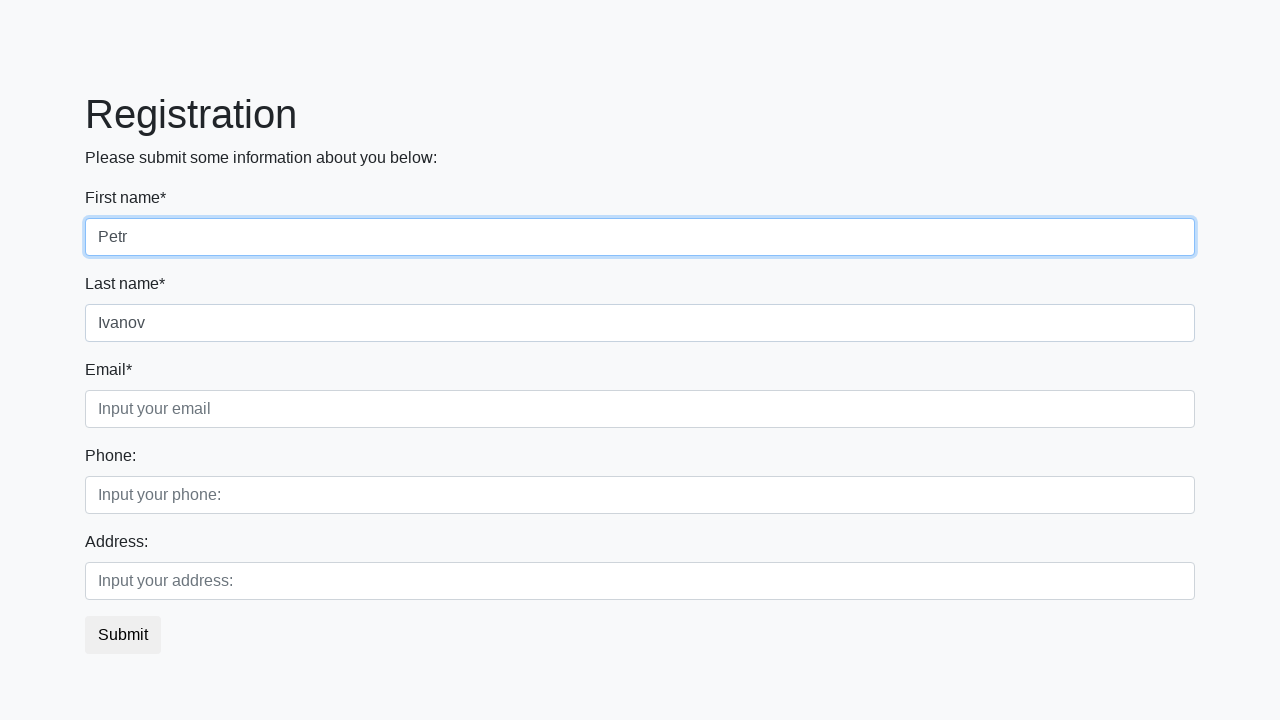

Filled email field with 'qwer@gmail.com' on .first_block .form-control.third
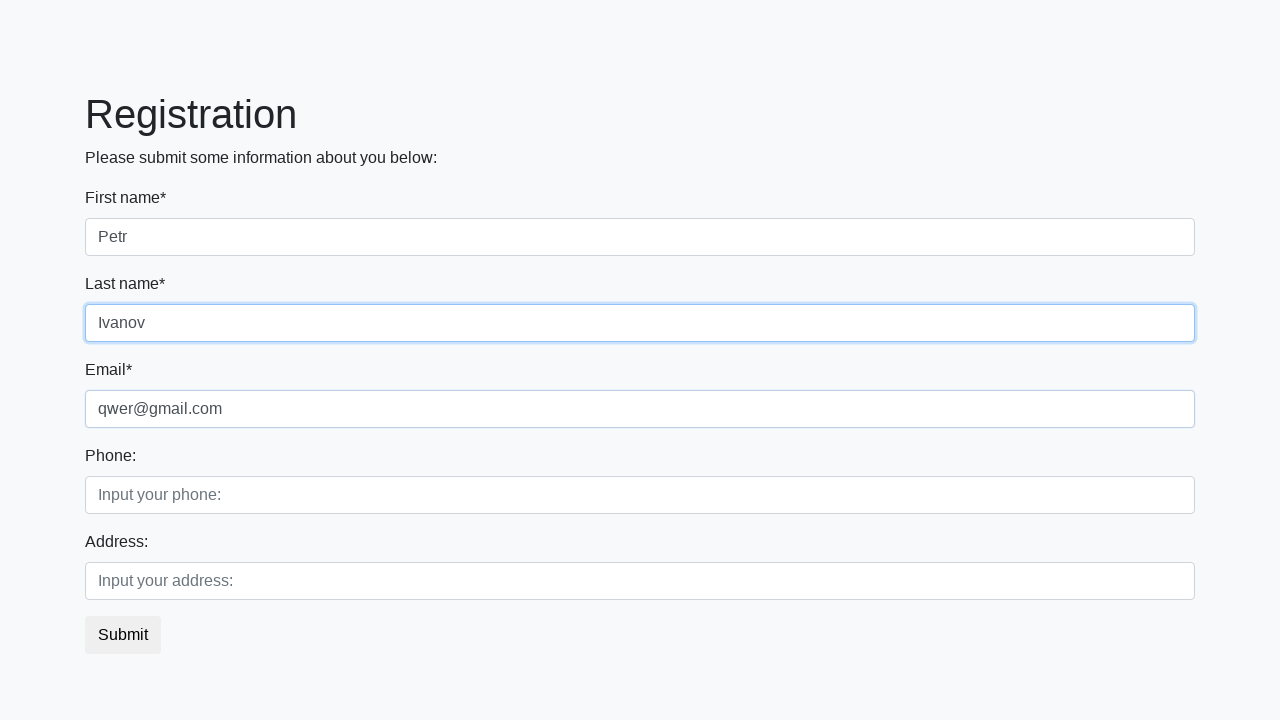

Clicked submit button to register at (123, 635) on button.btn
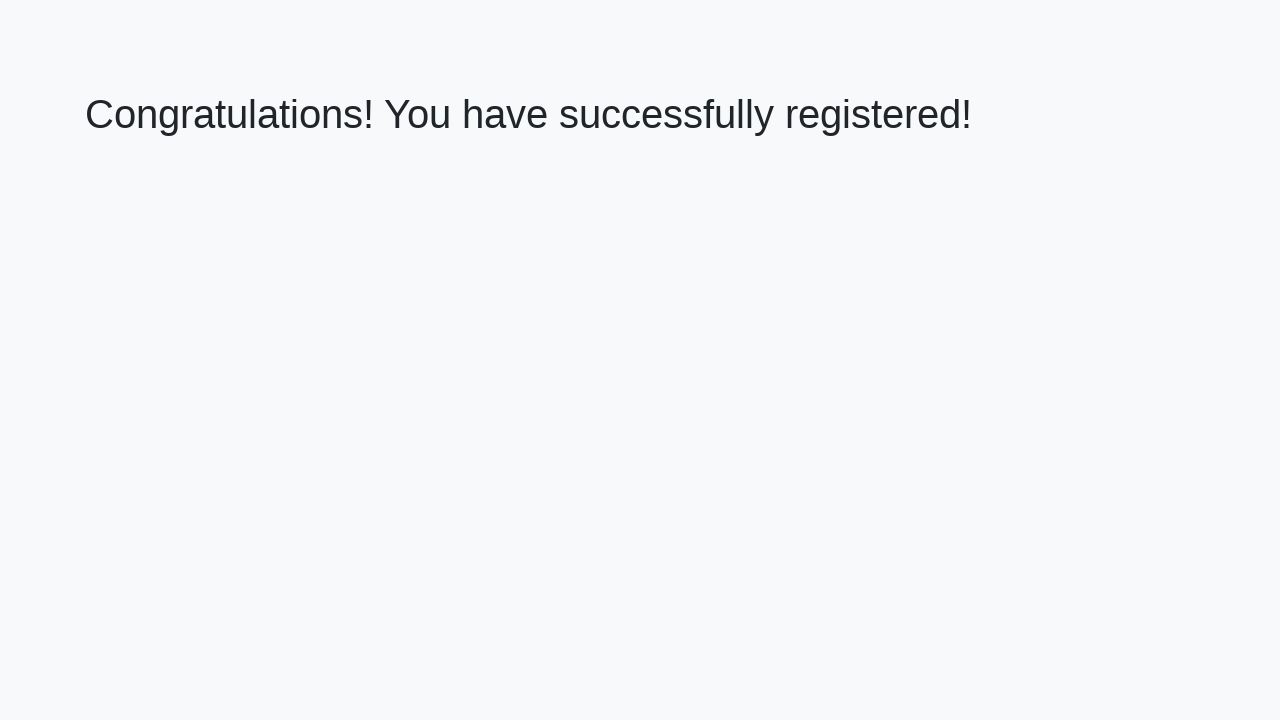

Success message heading loaded
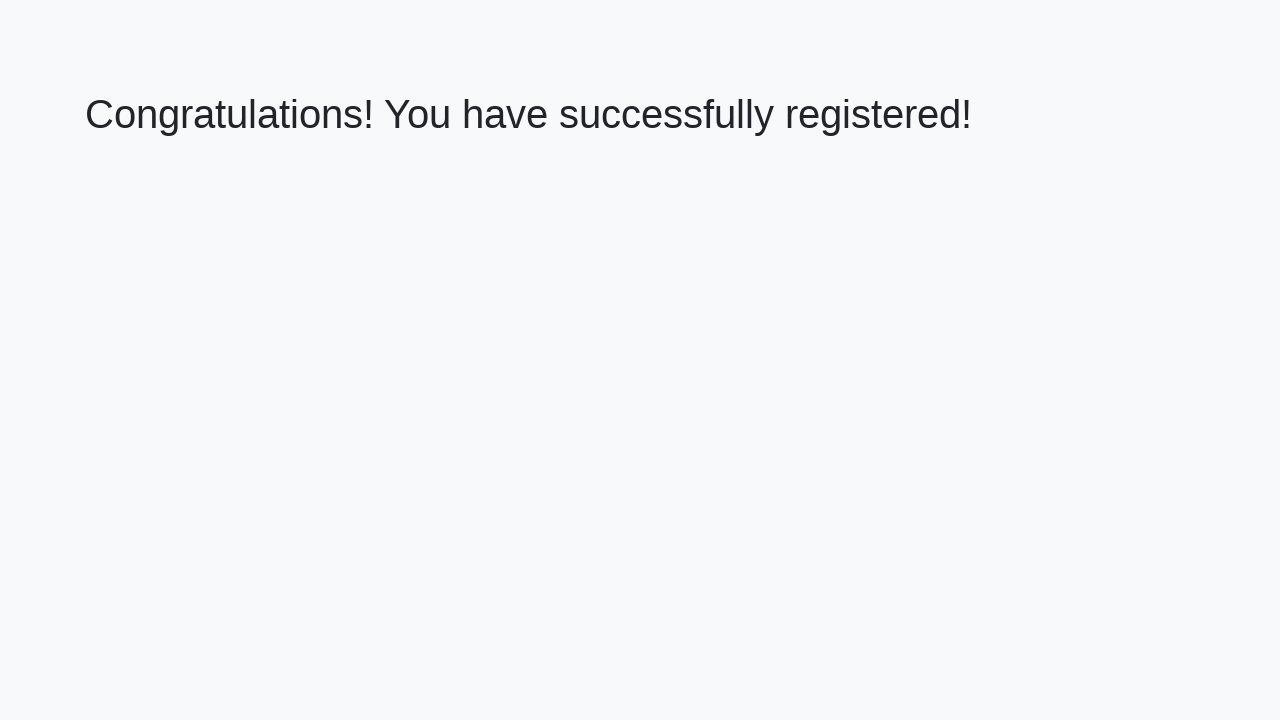

Retrieved success message text
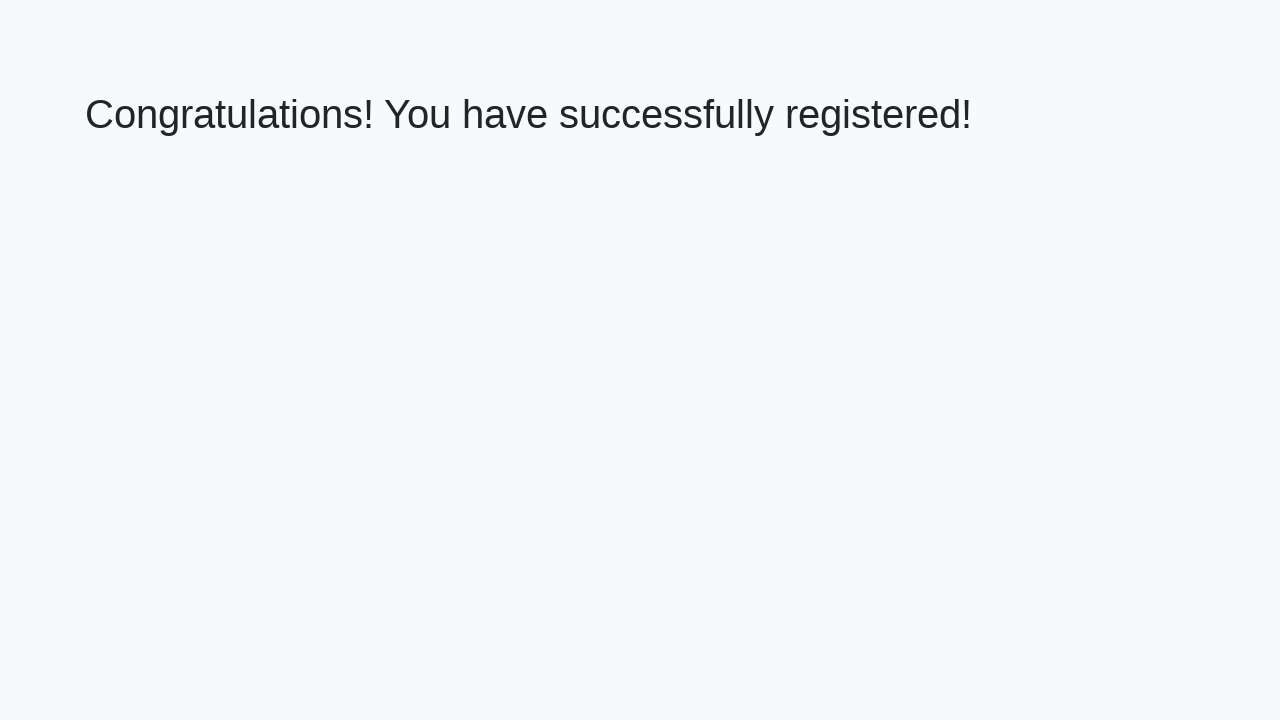

Verified success message: 'Congratulations! You have successfully registered!'
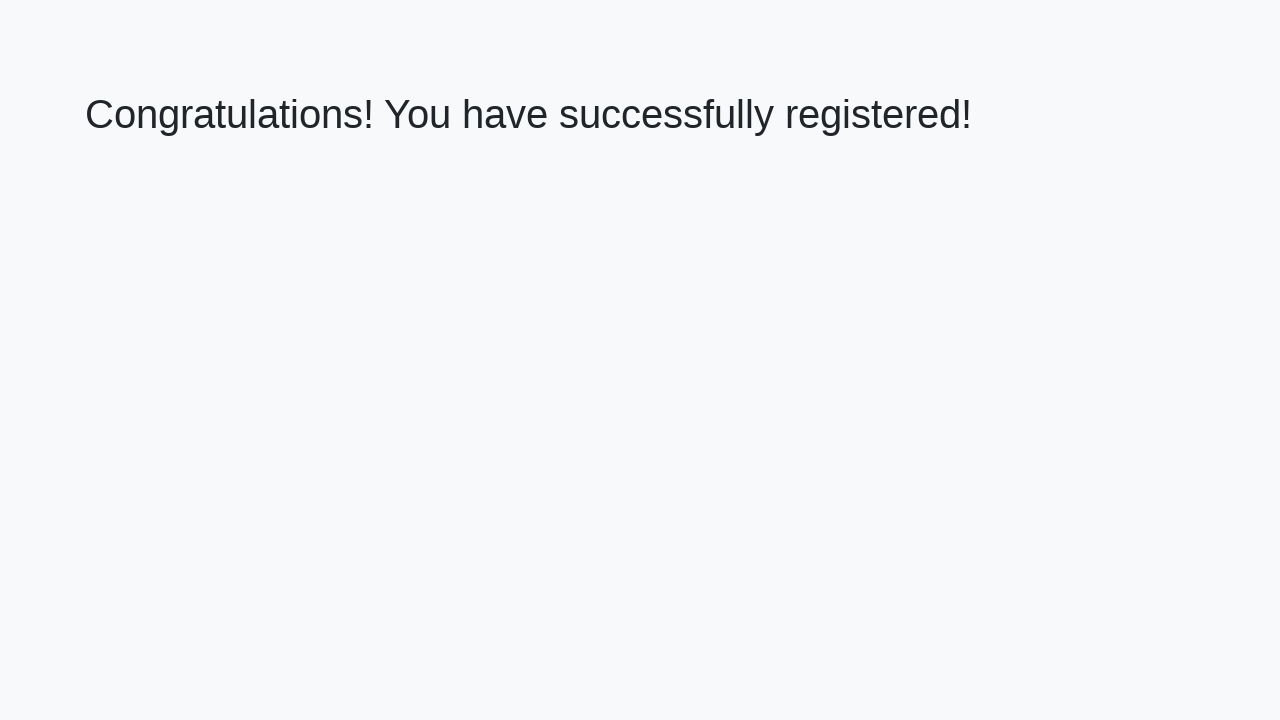

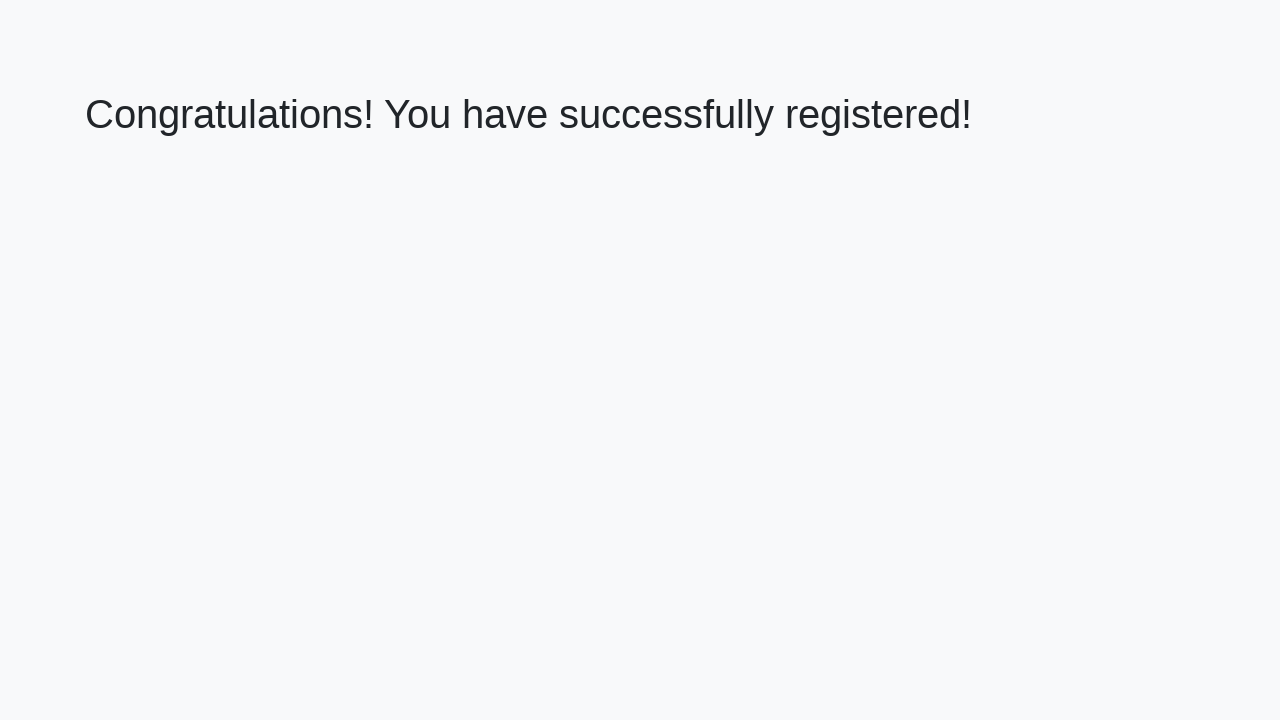